Navigates to a login page and clicks on the signup link for new users

Starting URL: https://freelance-learn-automation.vercel.app/login

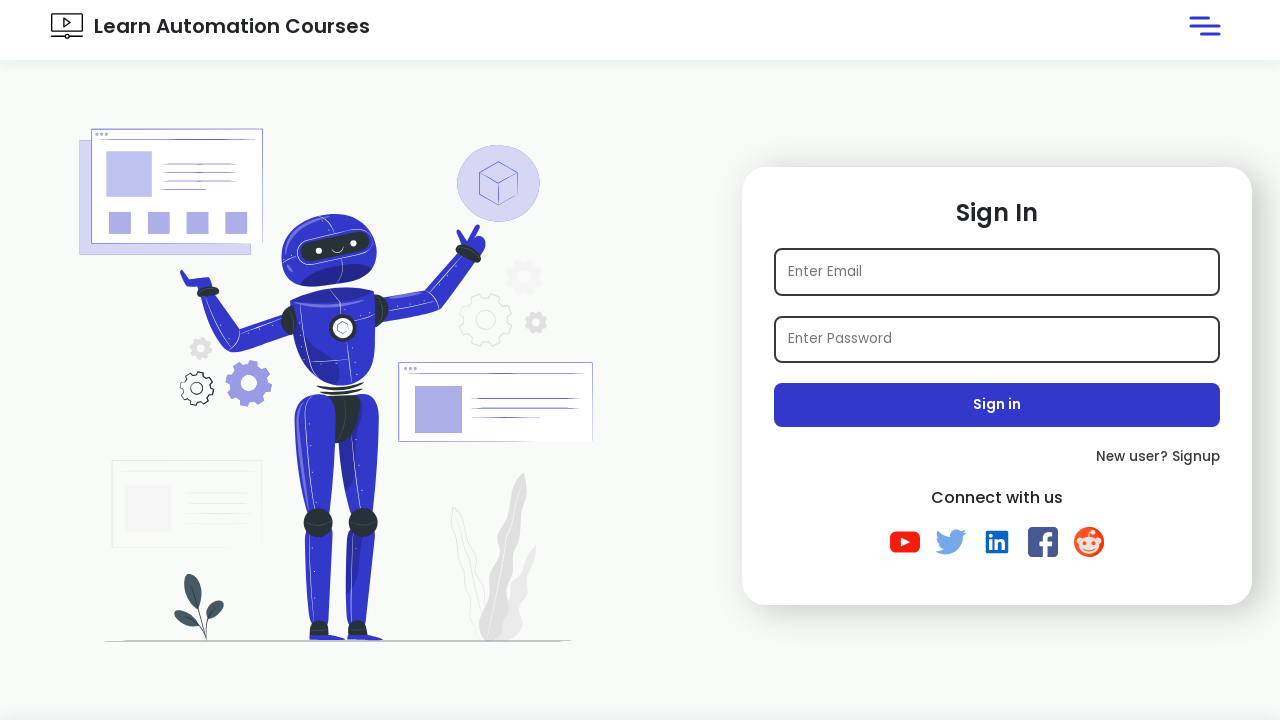

Clicked on the 'New user? Signup' link at (997, 457) on xpath=//a[normalize-space()='New user? Signup']
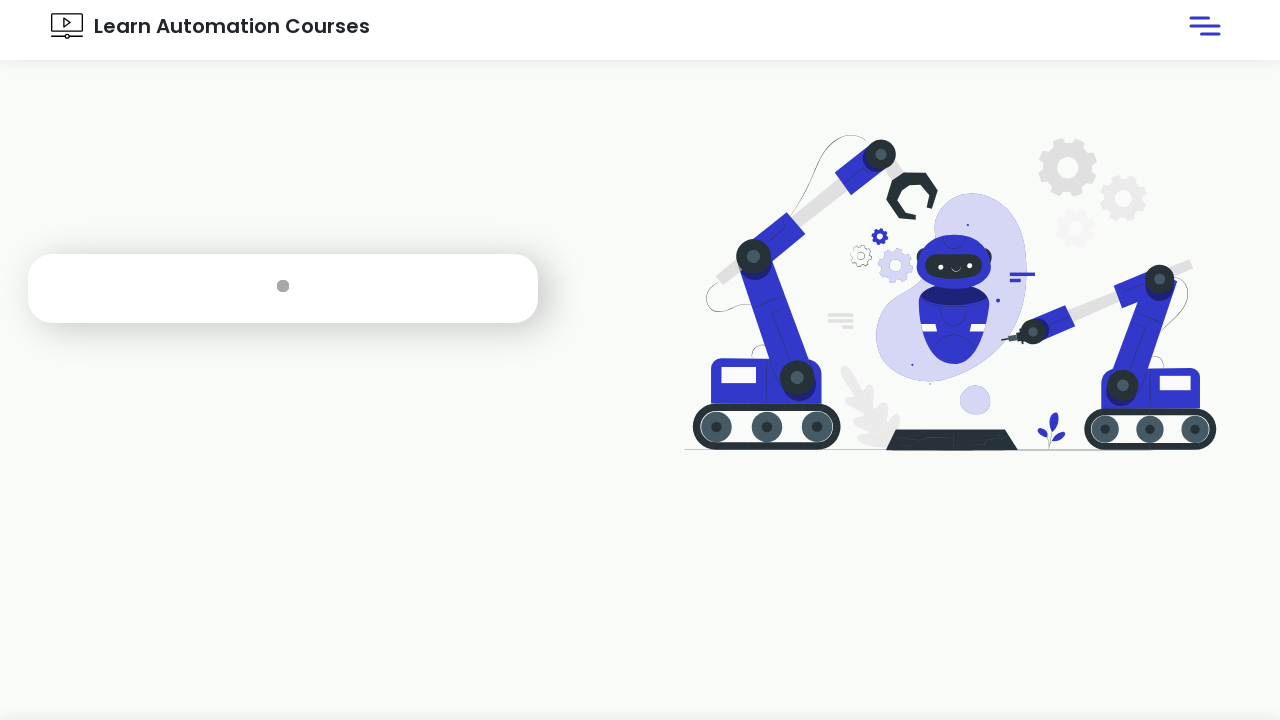

Waited for spinner to disappear, indicating page has loaded
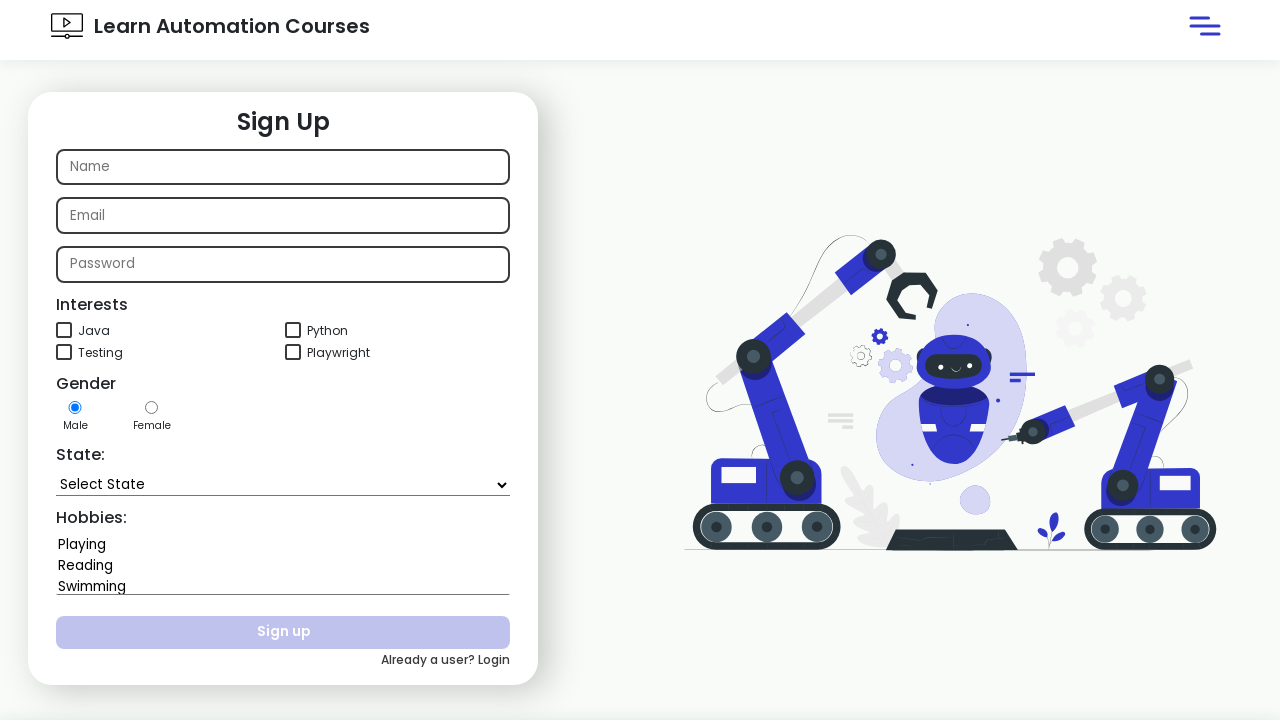

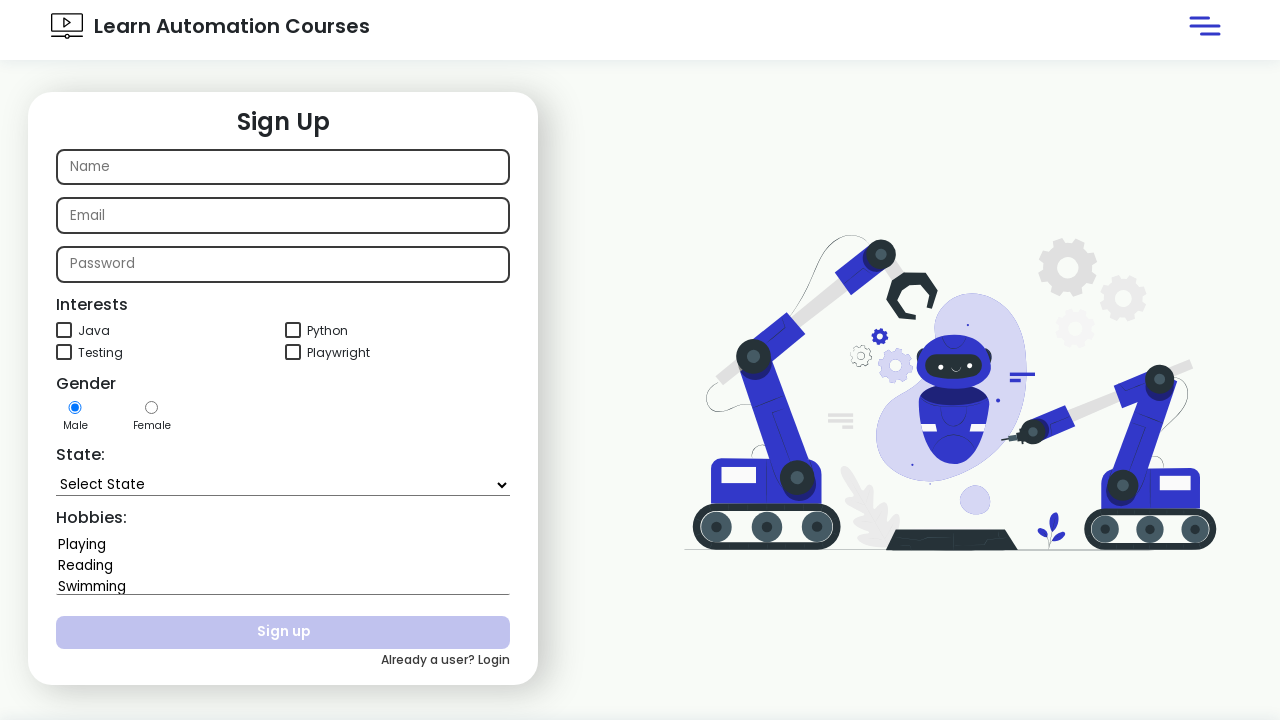